Tests a text box form by filling in user information fields (name, email, current address, permanent address) and submitting the form

Starting URL: https://demoqa.com/text-box

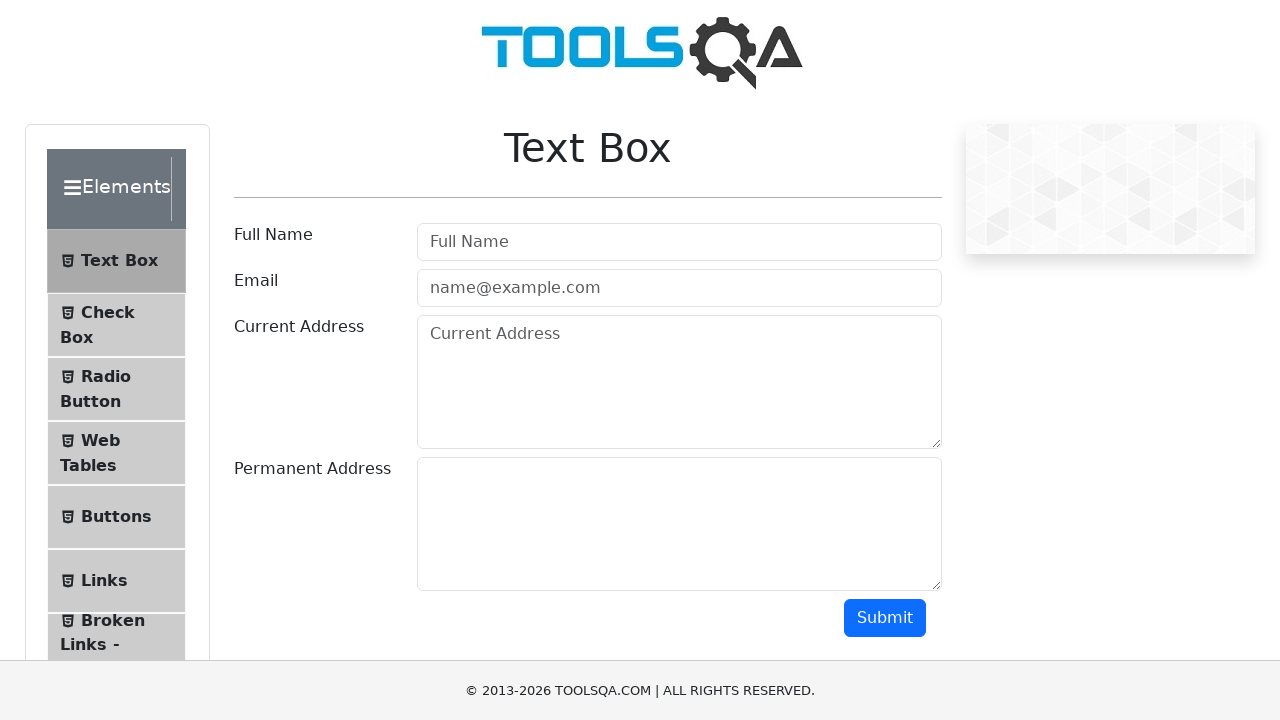

Clicked on username field at (679, 242) on #userName
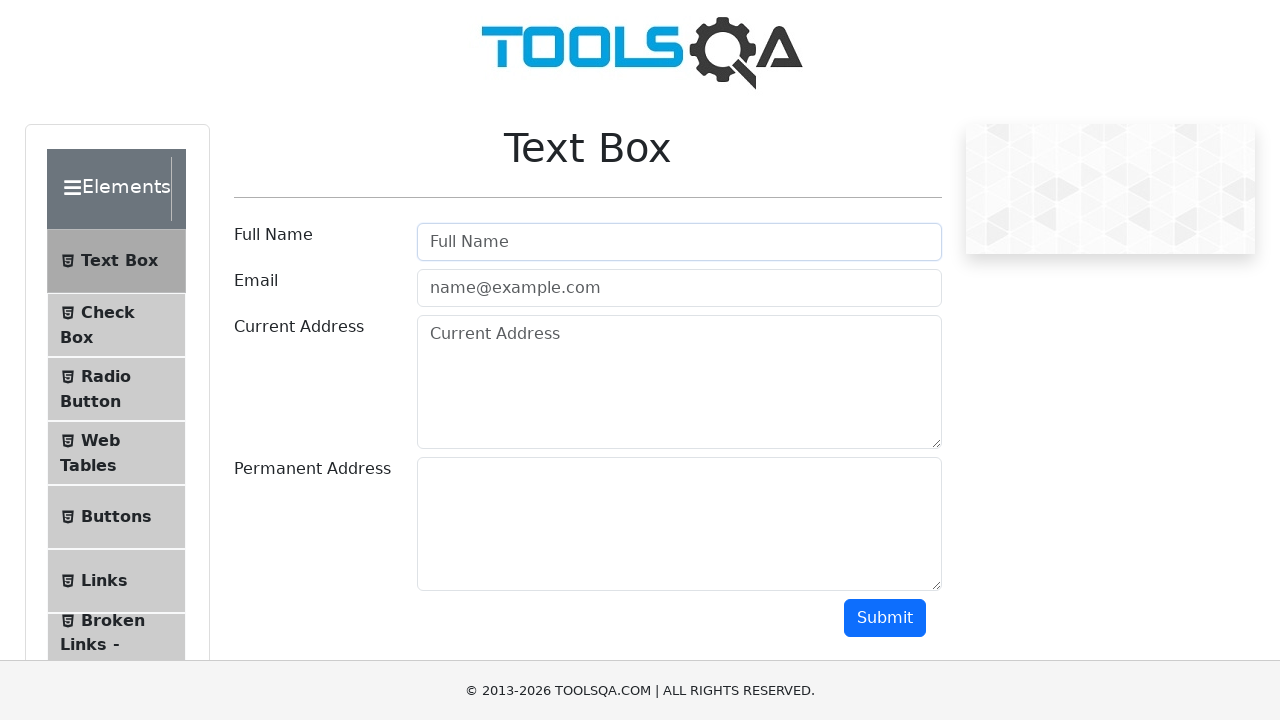

Filled username field with 'Amine' on #userName
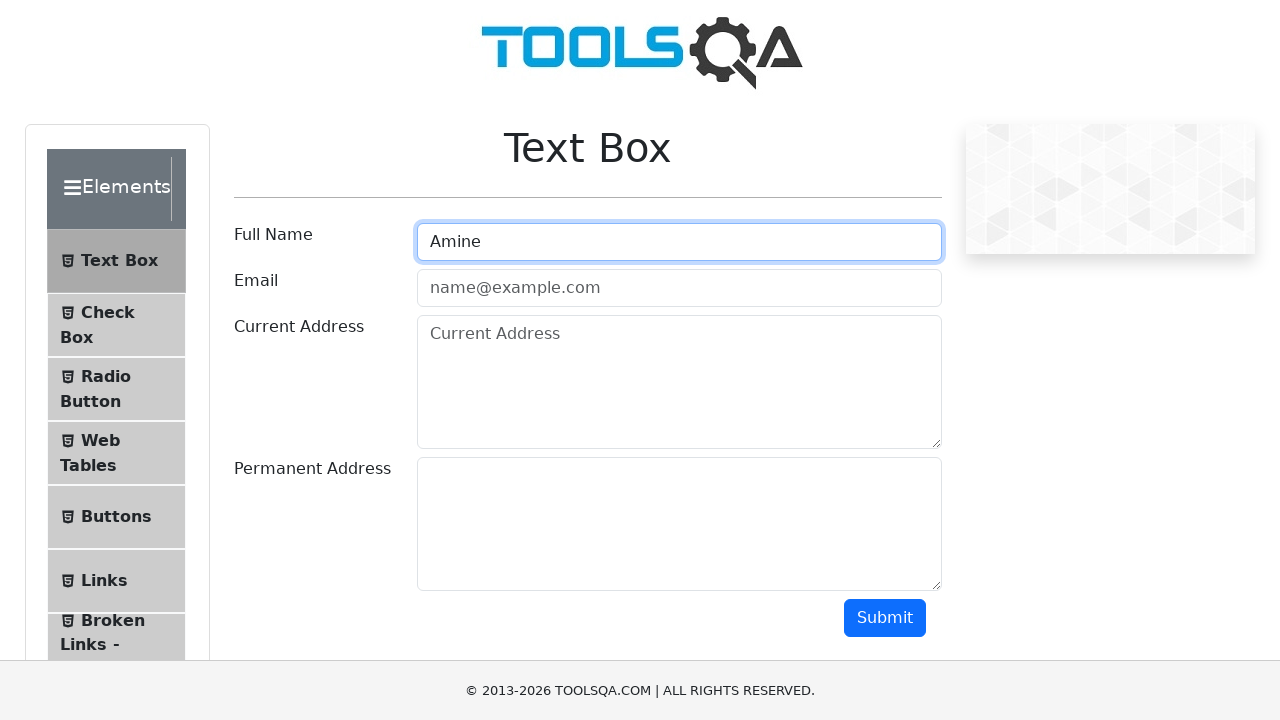

Clicked on email field at (679, 288) on .mr-sm-2[id='userEmail']
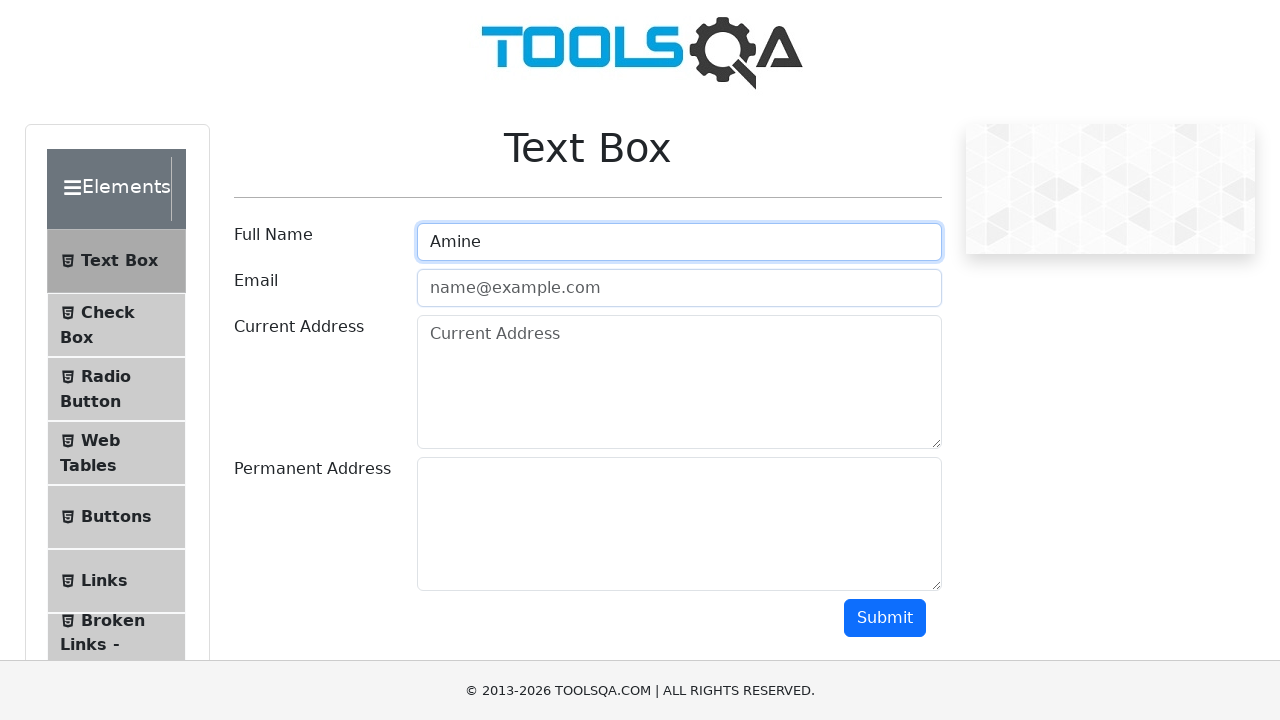

Filled email field with 'amineyzc@hotmail.com' on .mr-sm-2[id='userEmail']
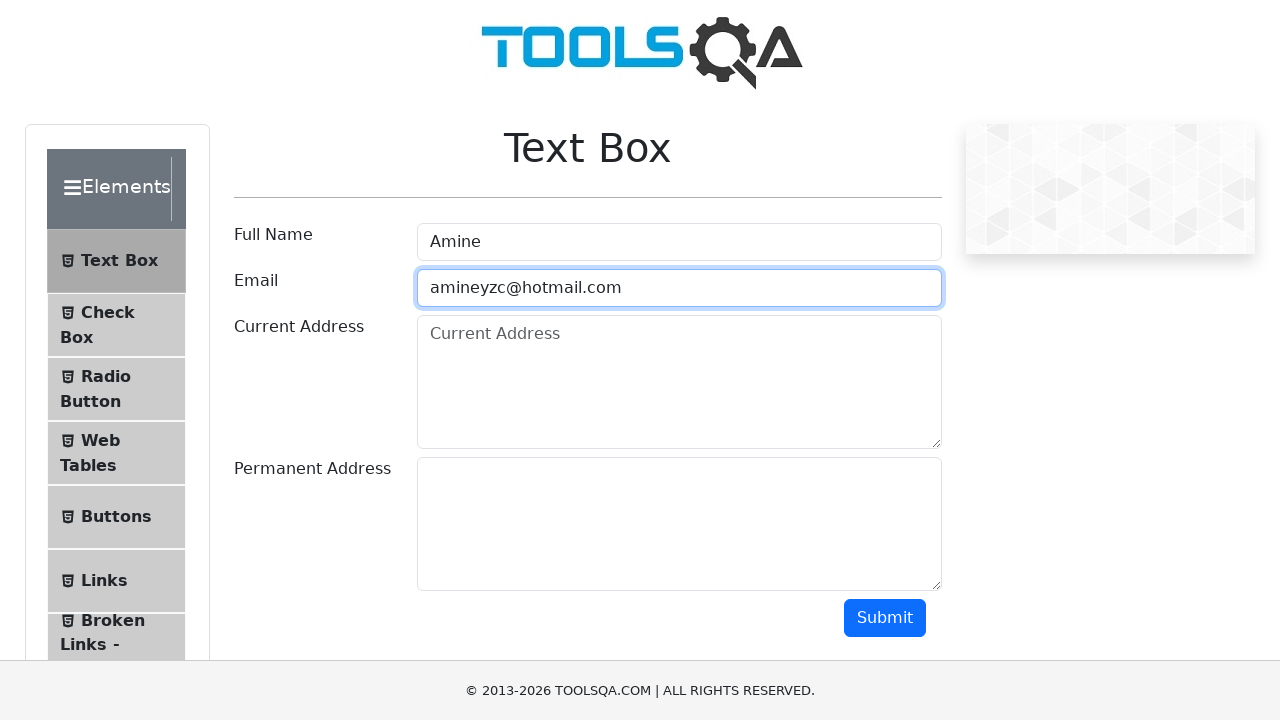

Clicked on current address field at (679, 382) on .form-control[placeholder='Current Address']
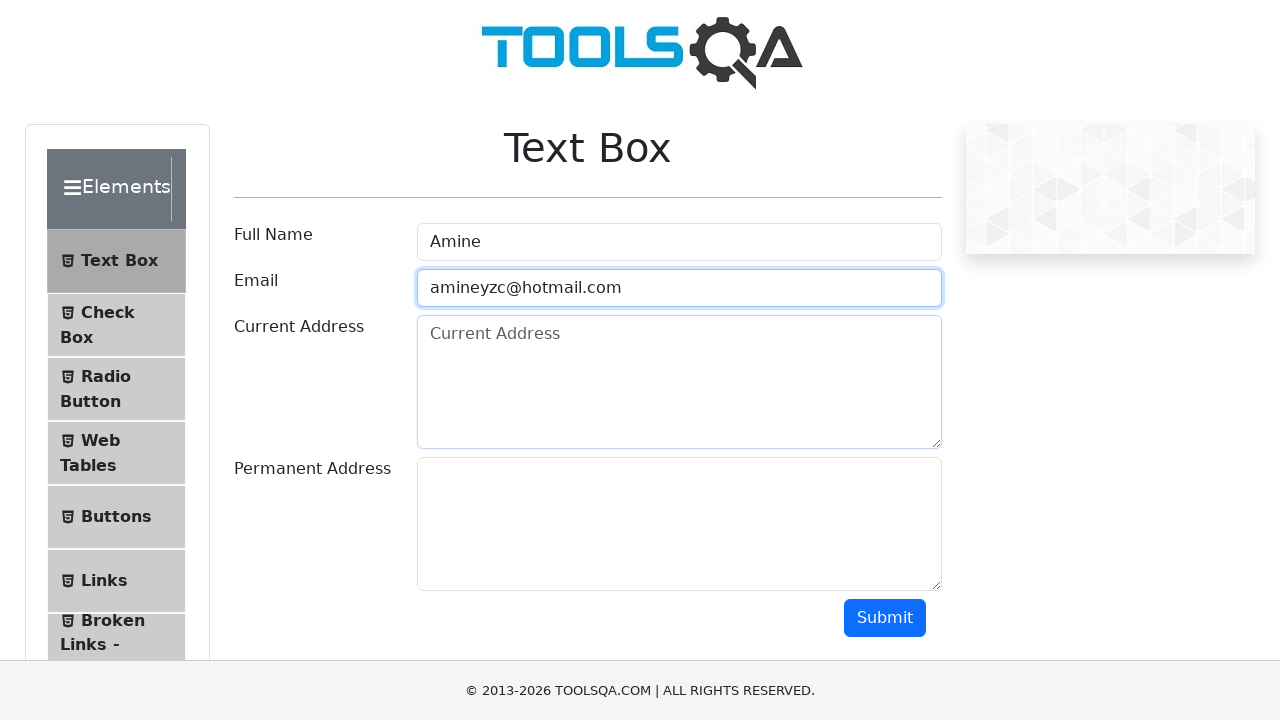

Filled current address field with 'Arlington, VA' on .form-control[placeholder='Current Address']
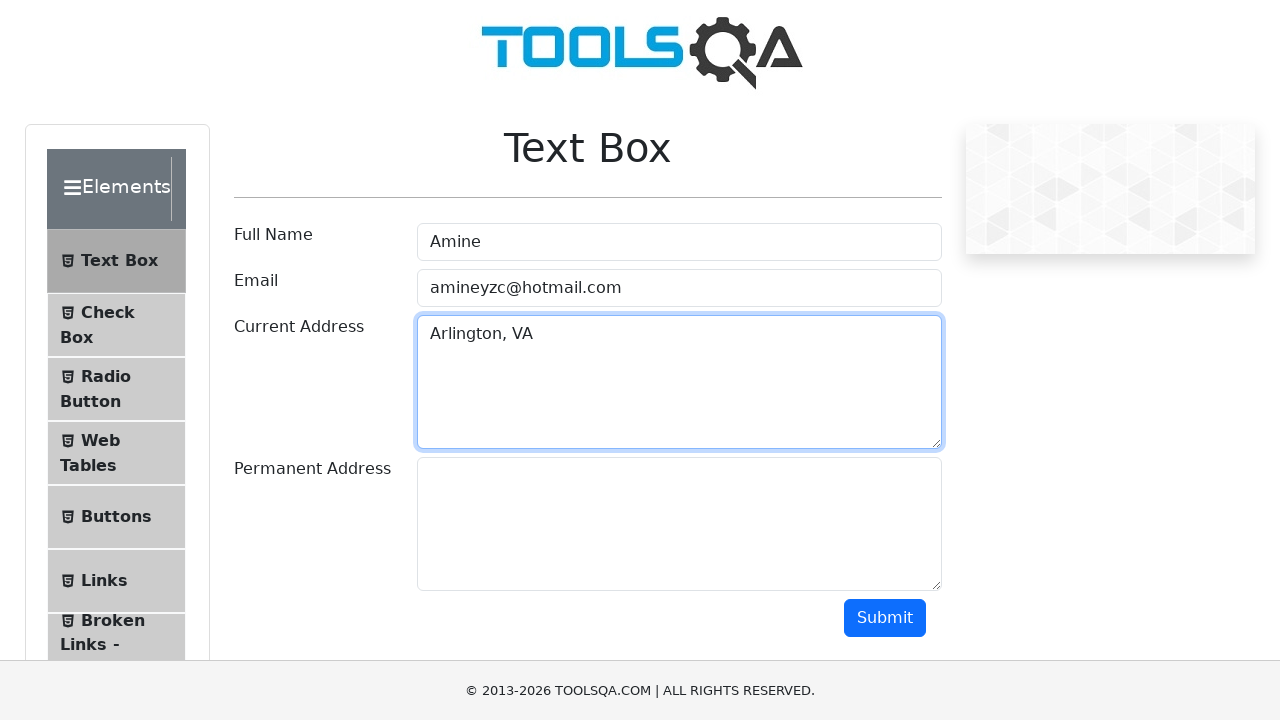

Clicked on permanent address field at (679, 524) on #permanentAddress
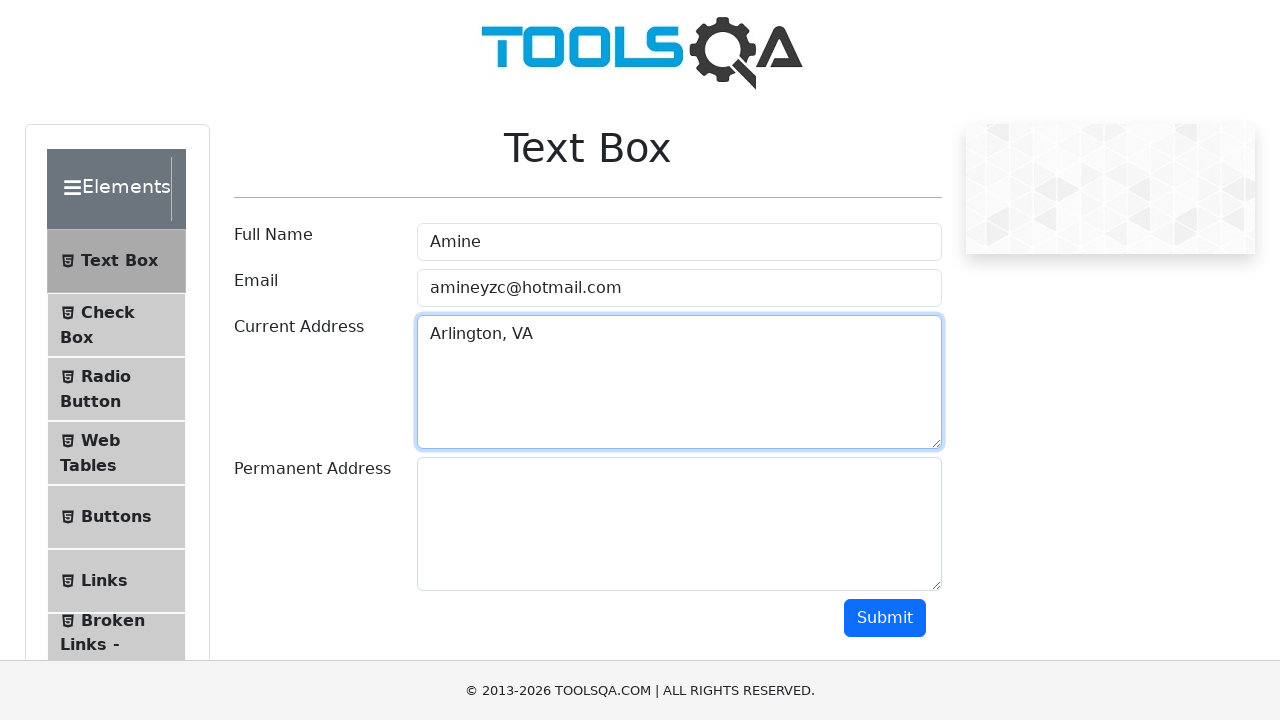

Filled permanent address field with 'Ankara, Turkiye' on #permanentAddress
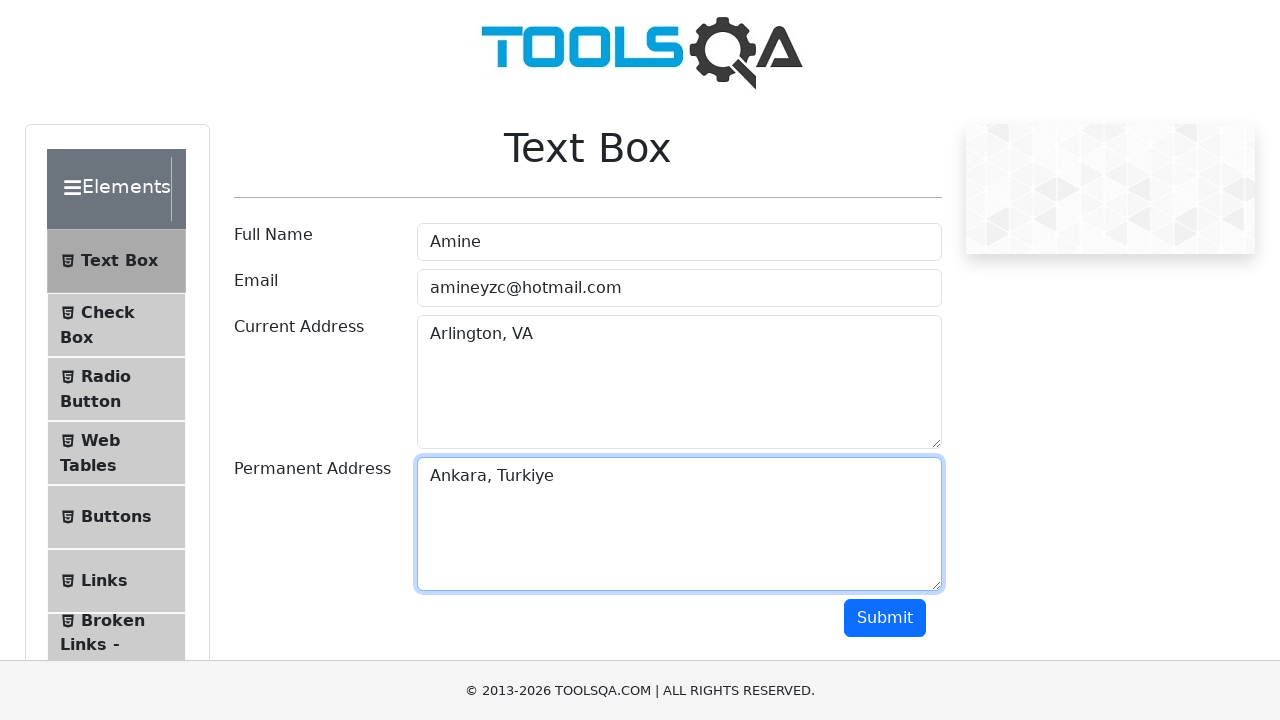

Clicked submit button to submit form at (885, 618) on #submit
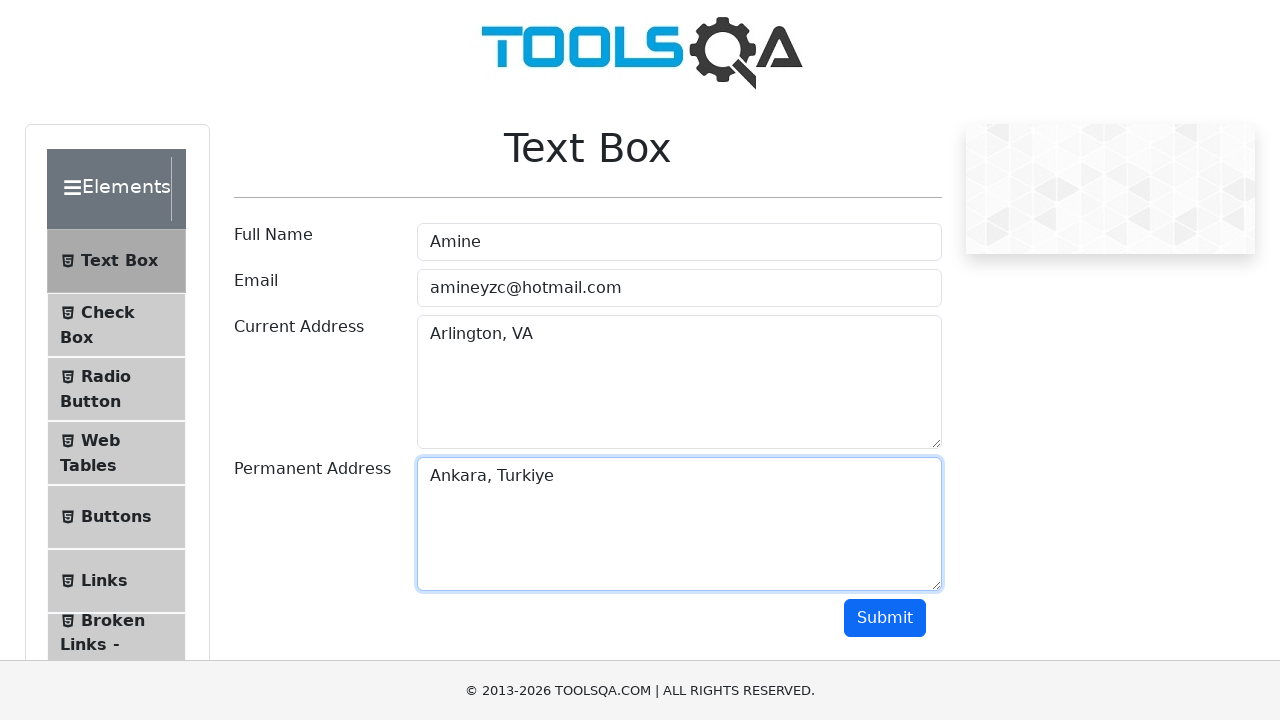

Waited for name result to appear
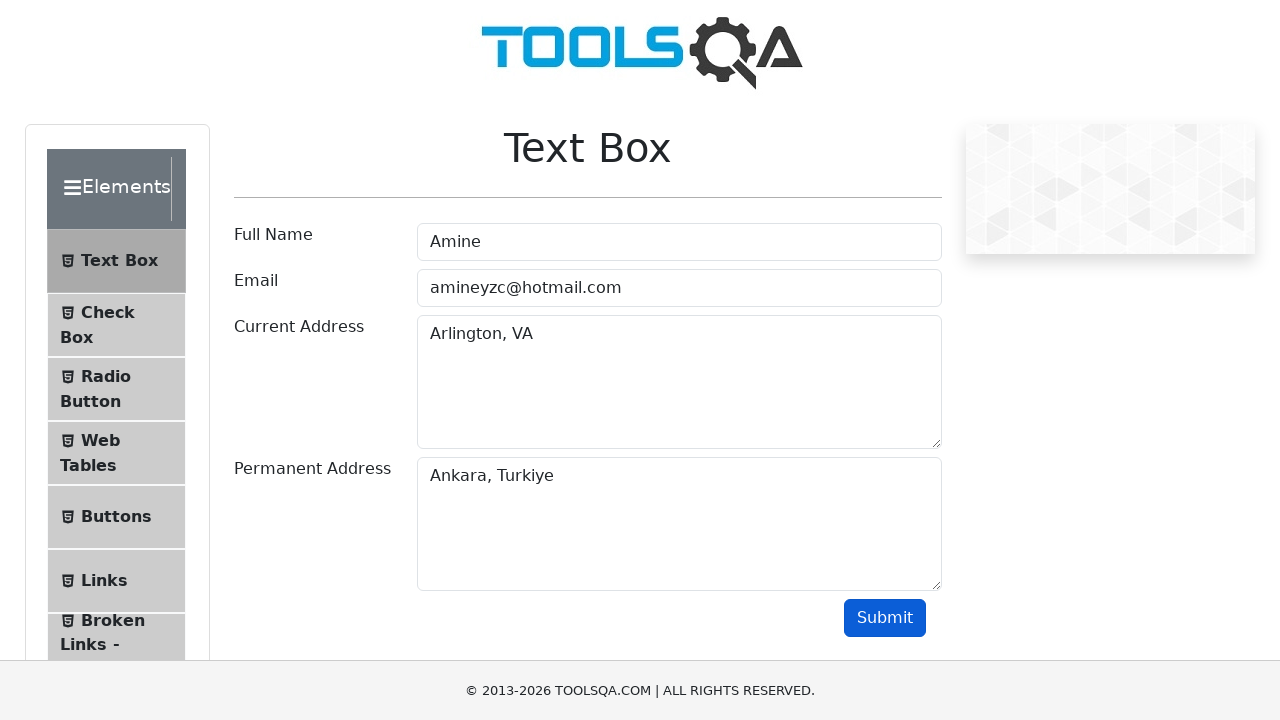

Waited for email result to appear
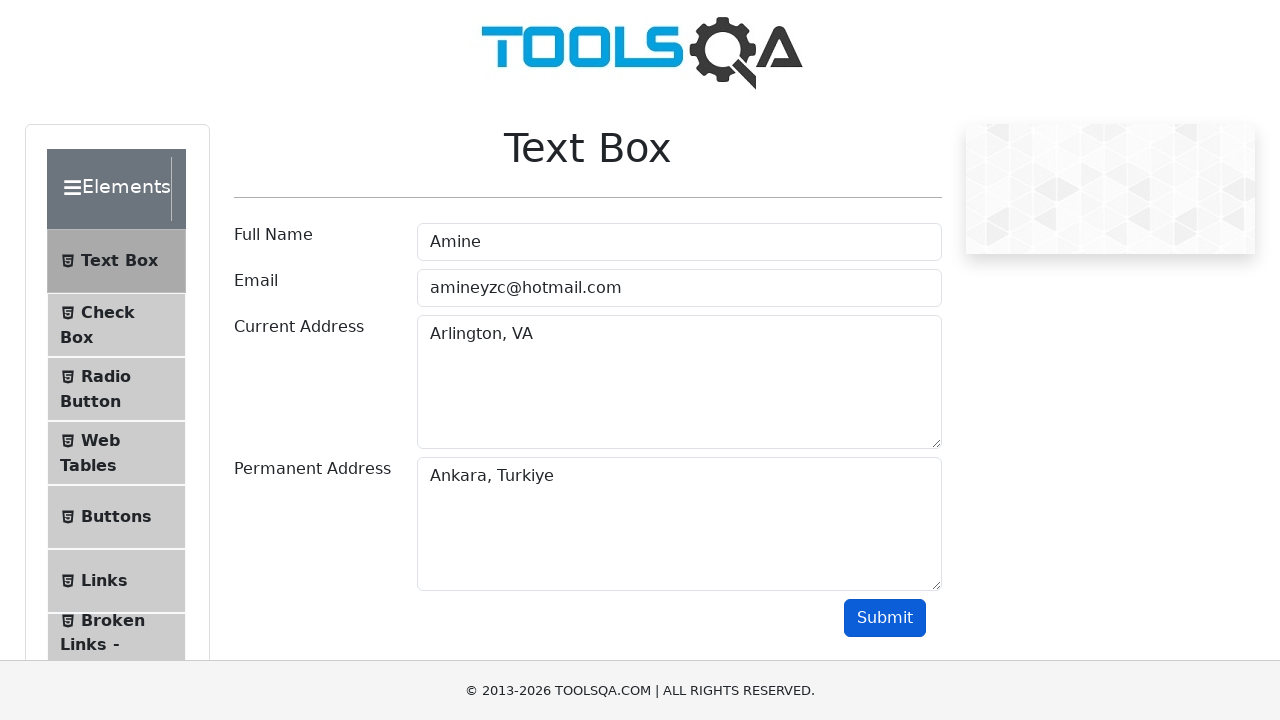

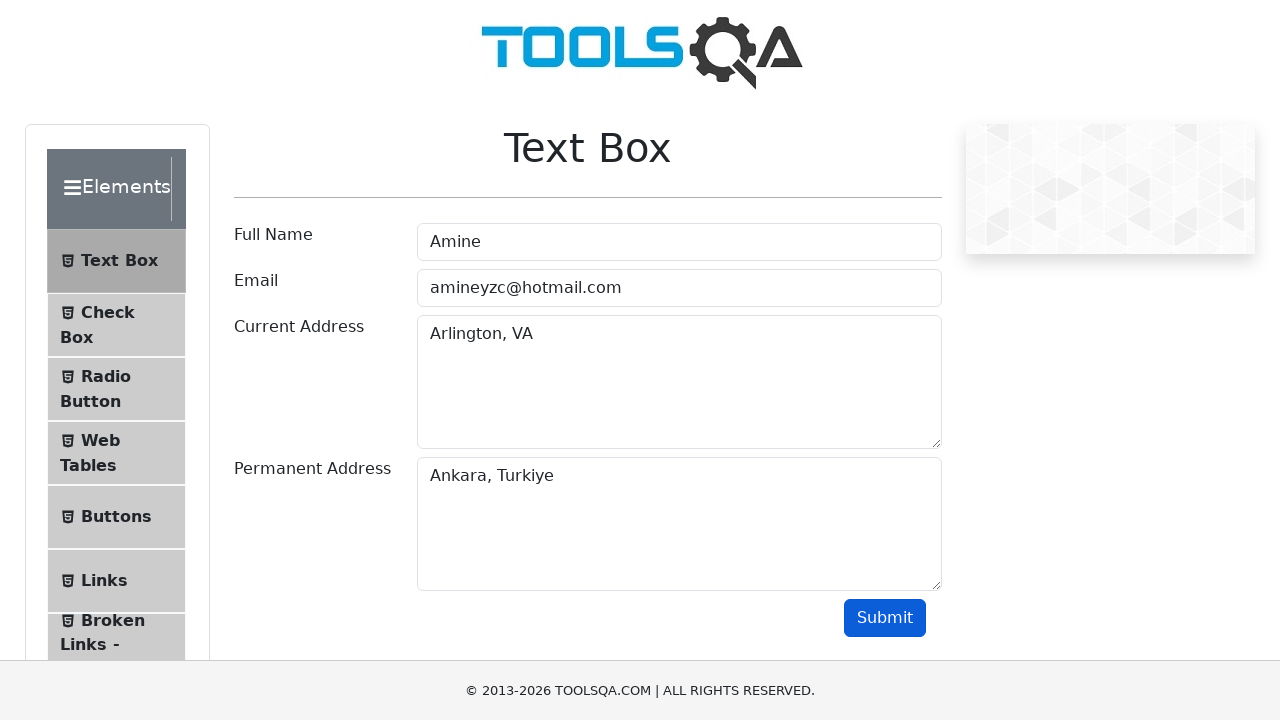